Tests JavaScript prompt dialog by clicking the third button, entering text, and accepting

Starting URL: https://the-internet.herokuapp.com/javascript_alerts

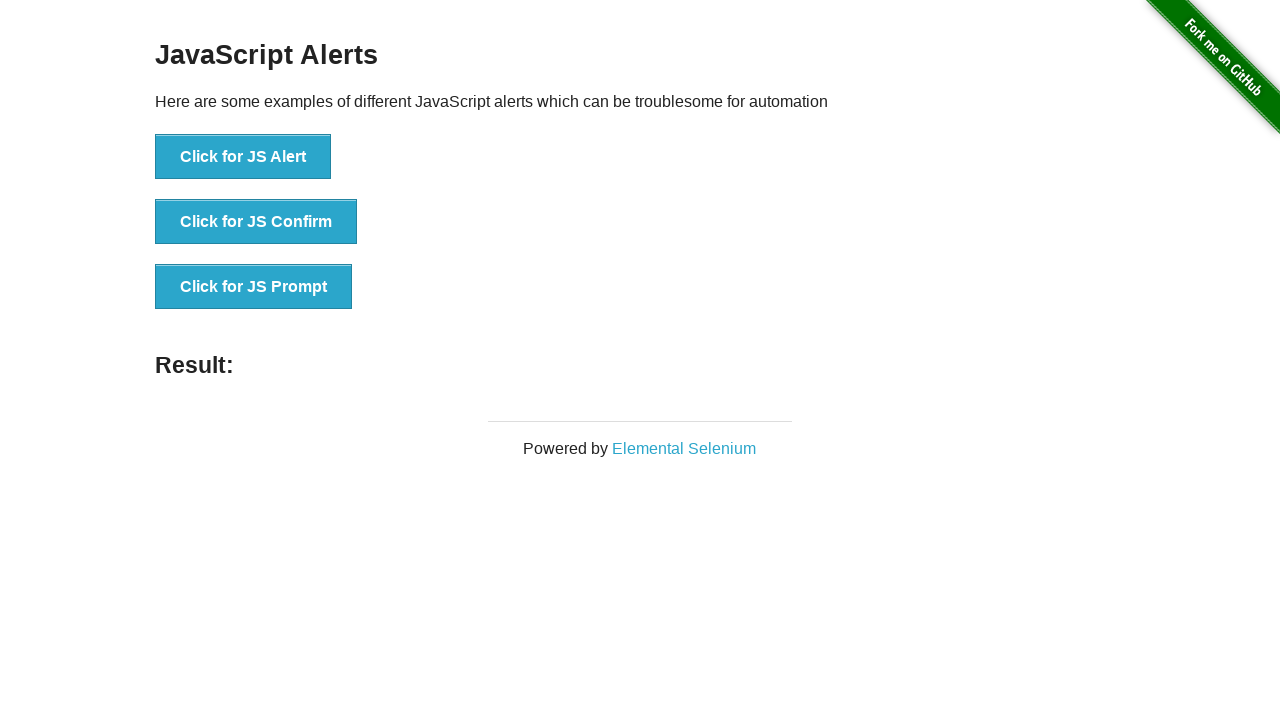

Set up dialog handler to accept prompt with 'John Smith'
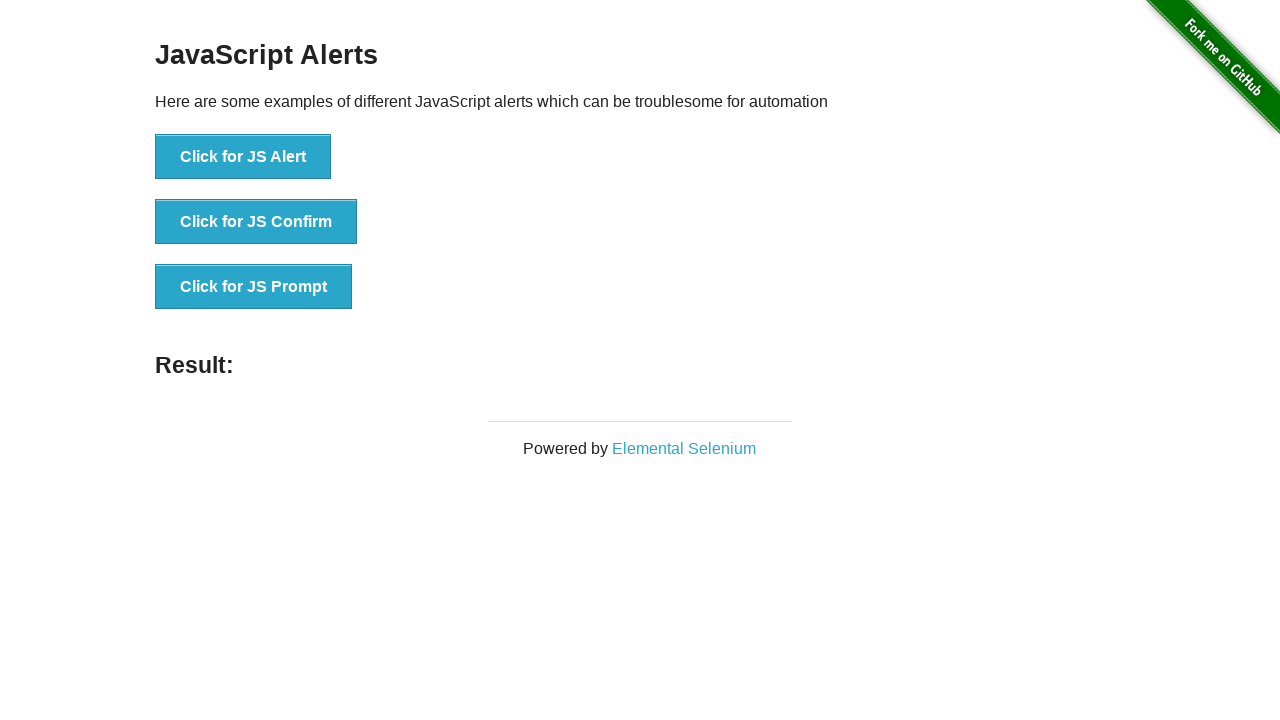

Clicked 'Click for JS Prompt' button to trigger JavaScript prompt dialog at (254, 287) on text='Click for JS Prompt'
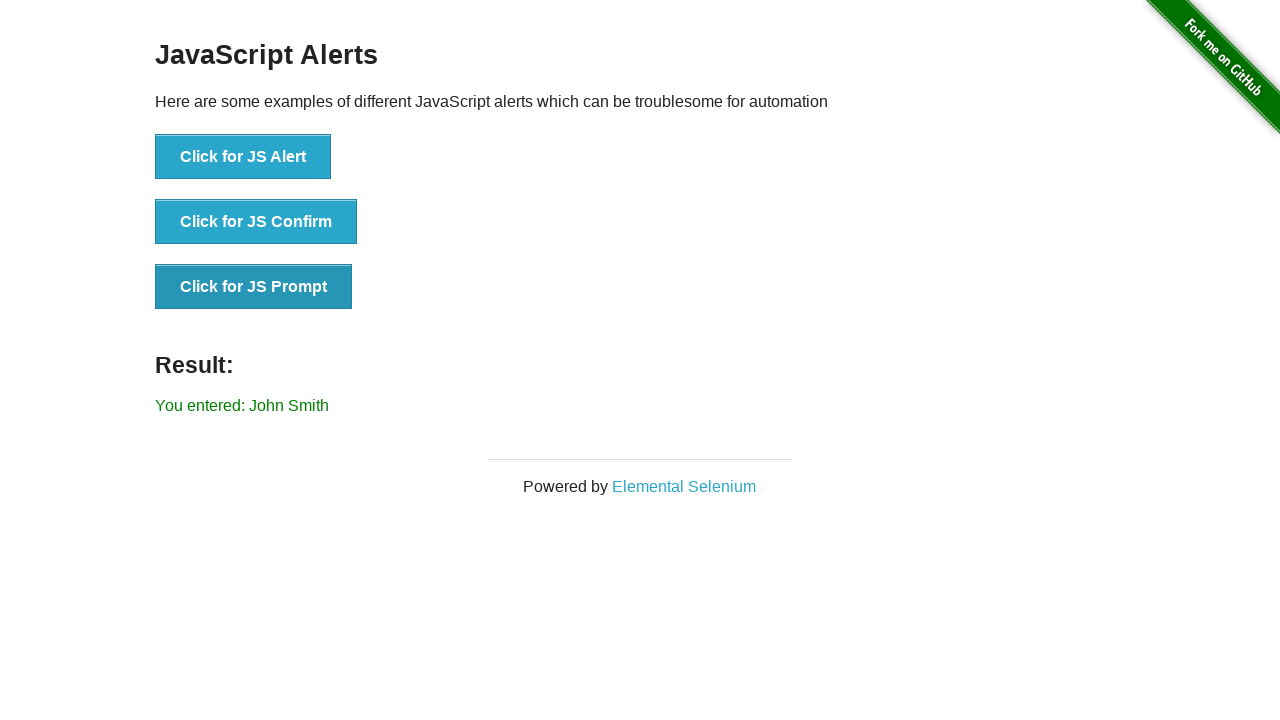

Verified result element contains 'John Smith' text
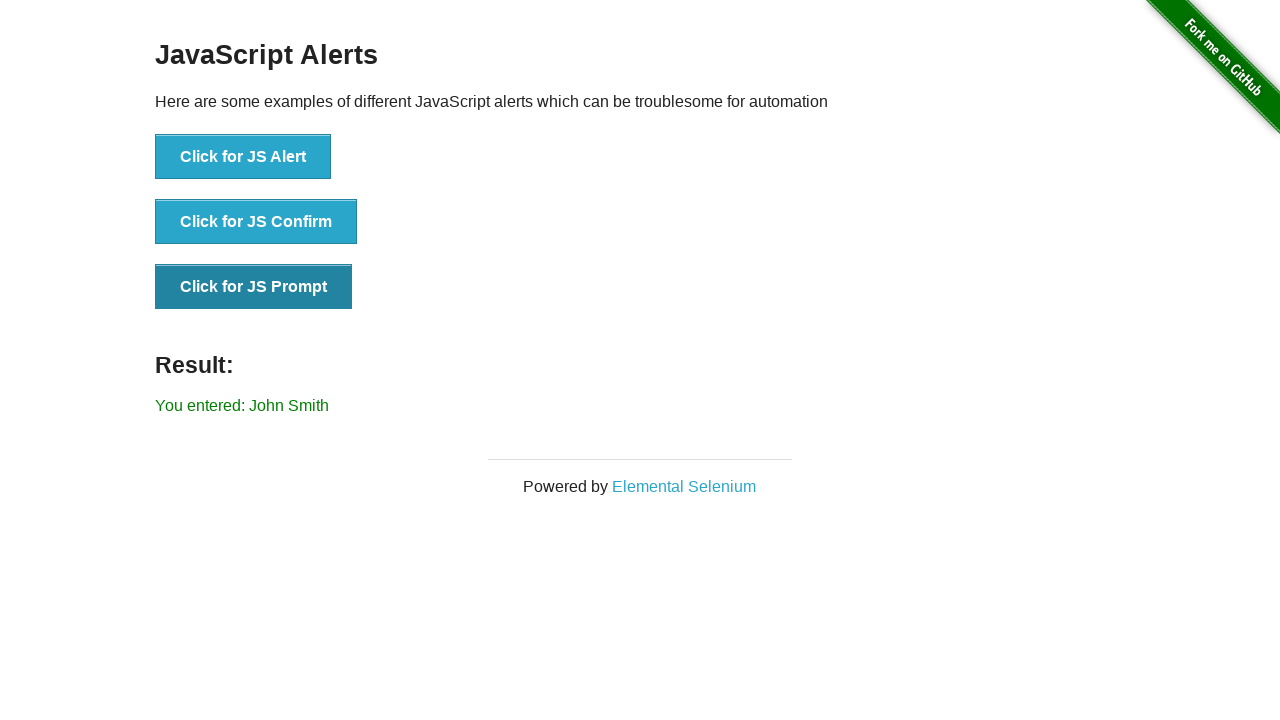

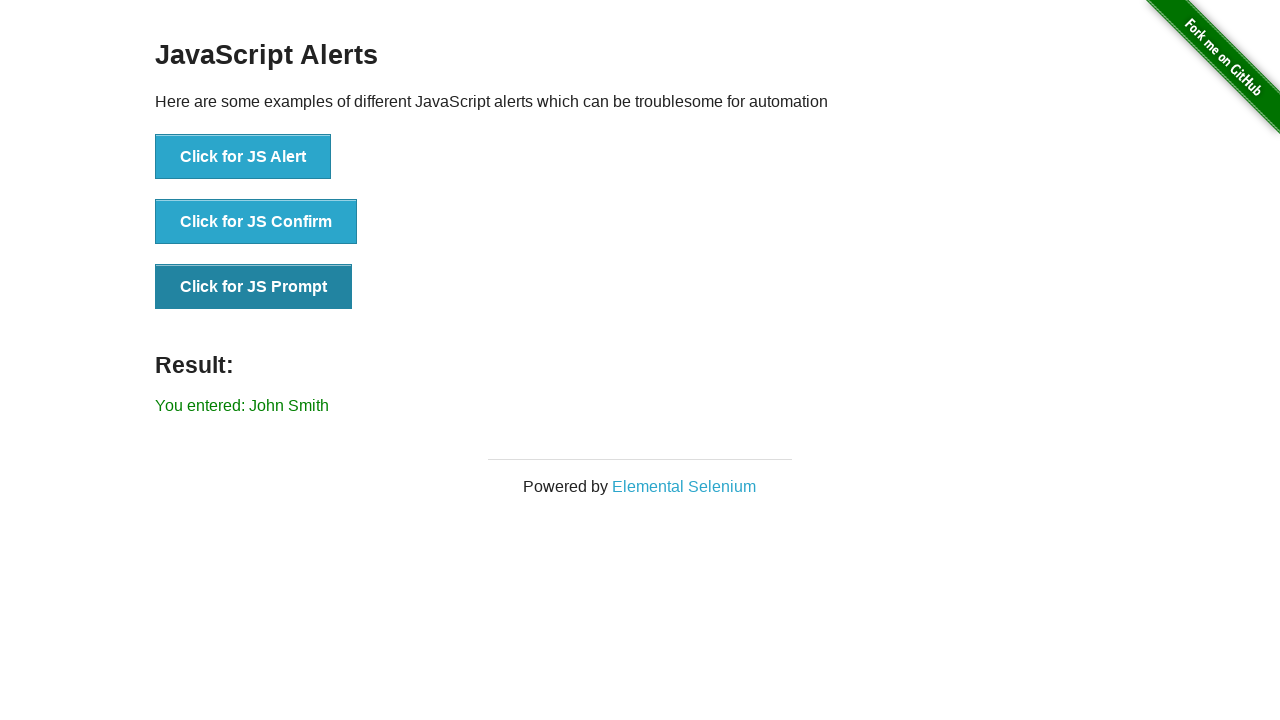